Tests multiple window/tab handling by clicking a link that opens a new tab, then switching between the parent and child windows to verify their titles, and finally closing a specific window.

Starting URL: https://opensource-demo.orangehrmlive.com/web/index.php/auth/login

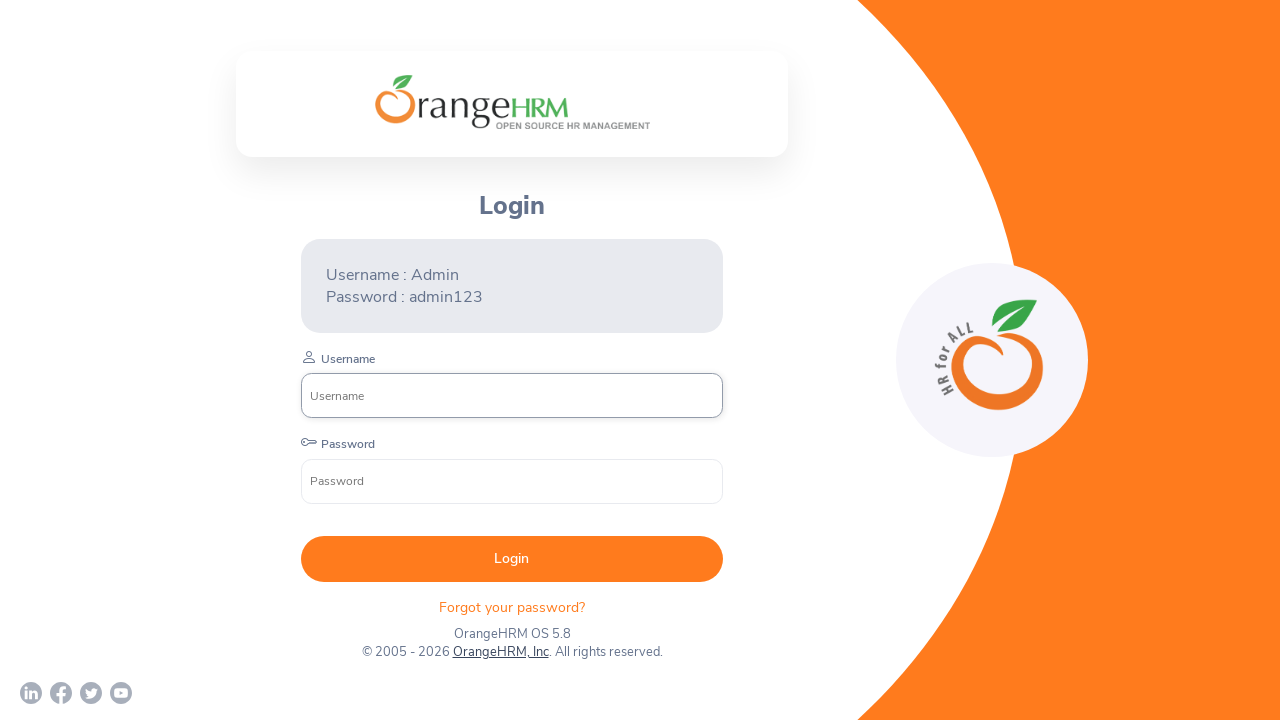

Waited for page to load (networkidle)
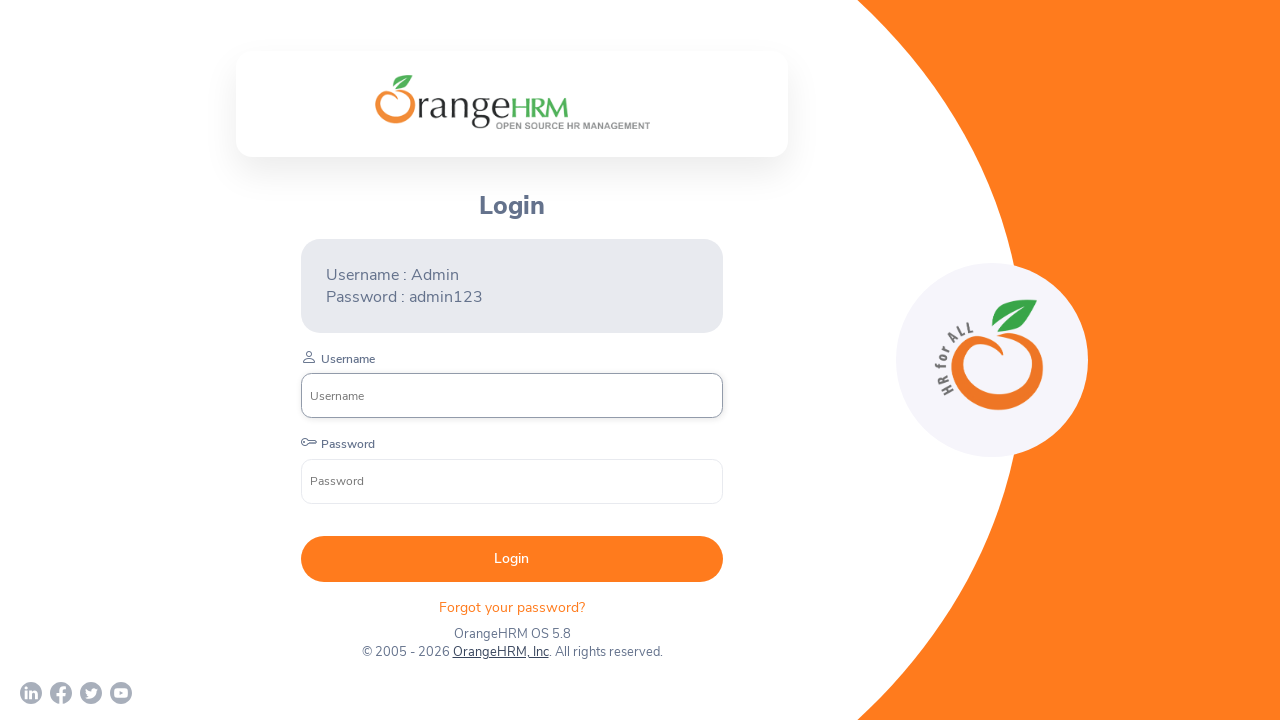

Clicked OrangeHRM, Inc link to open new tab at (500, 652) on xpath=//a[text()='OrangeHRM, Inc']
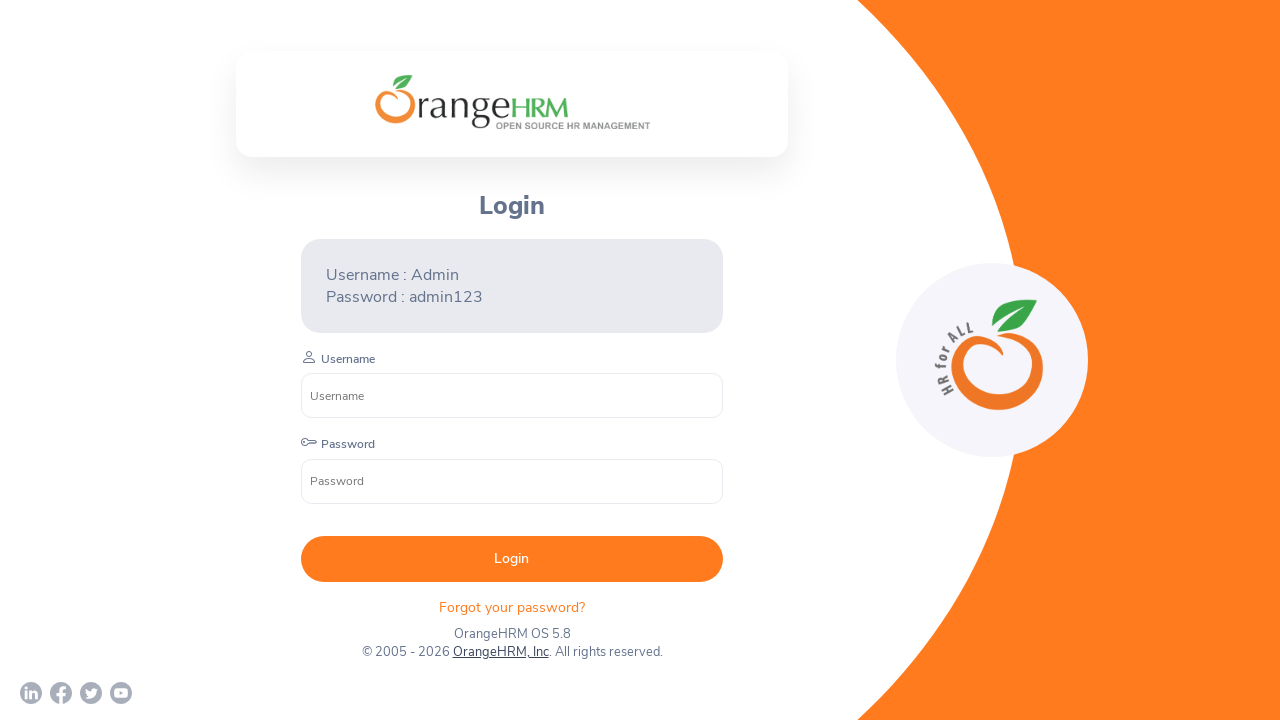

Captured new child page/tab reference
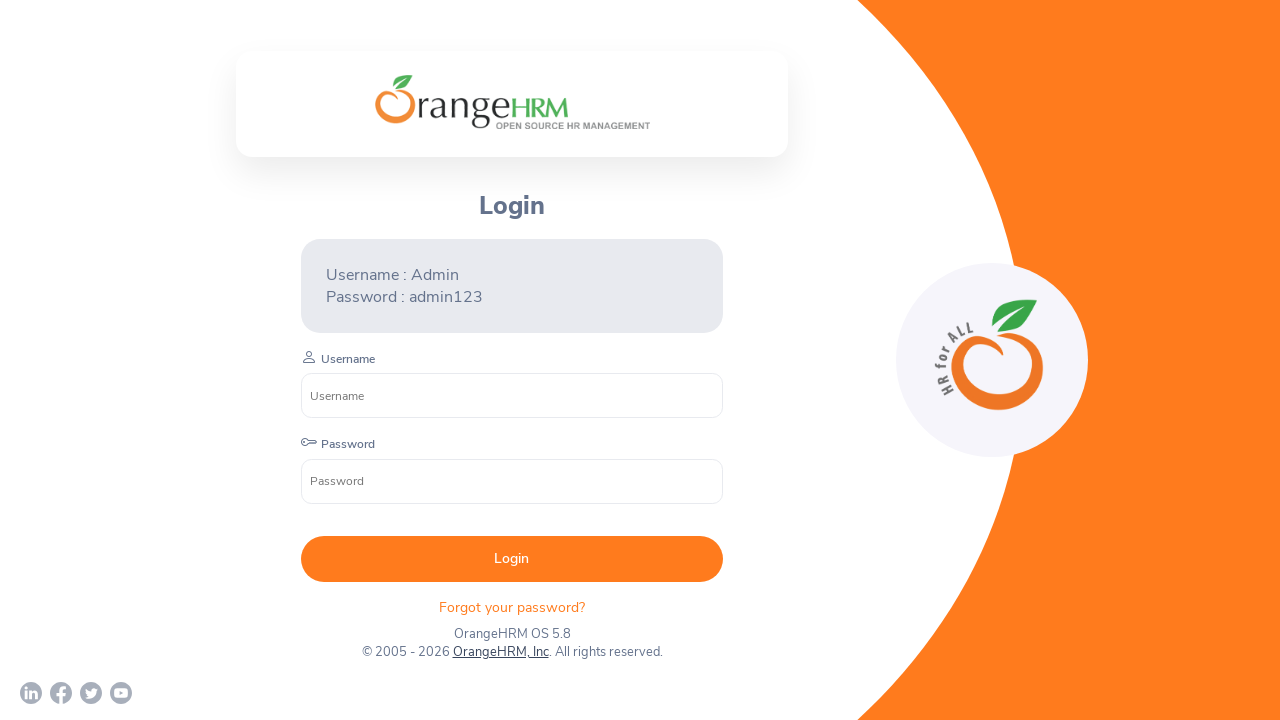

Child page loaded
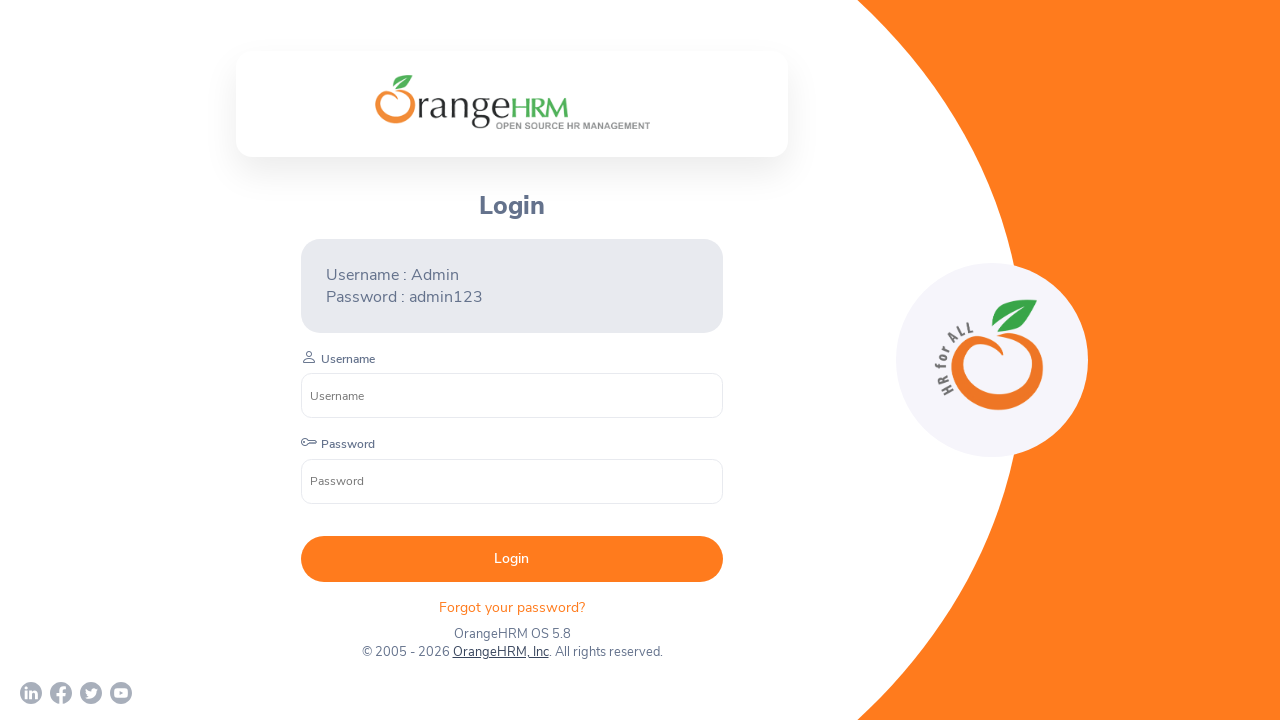

Retrieved parent page title: 'OrangeHRM'
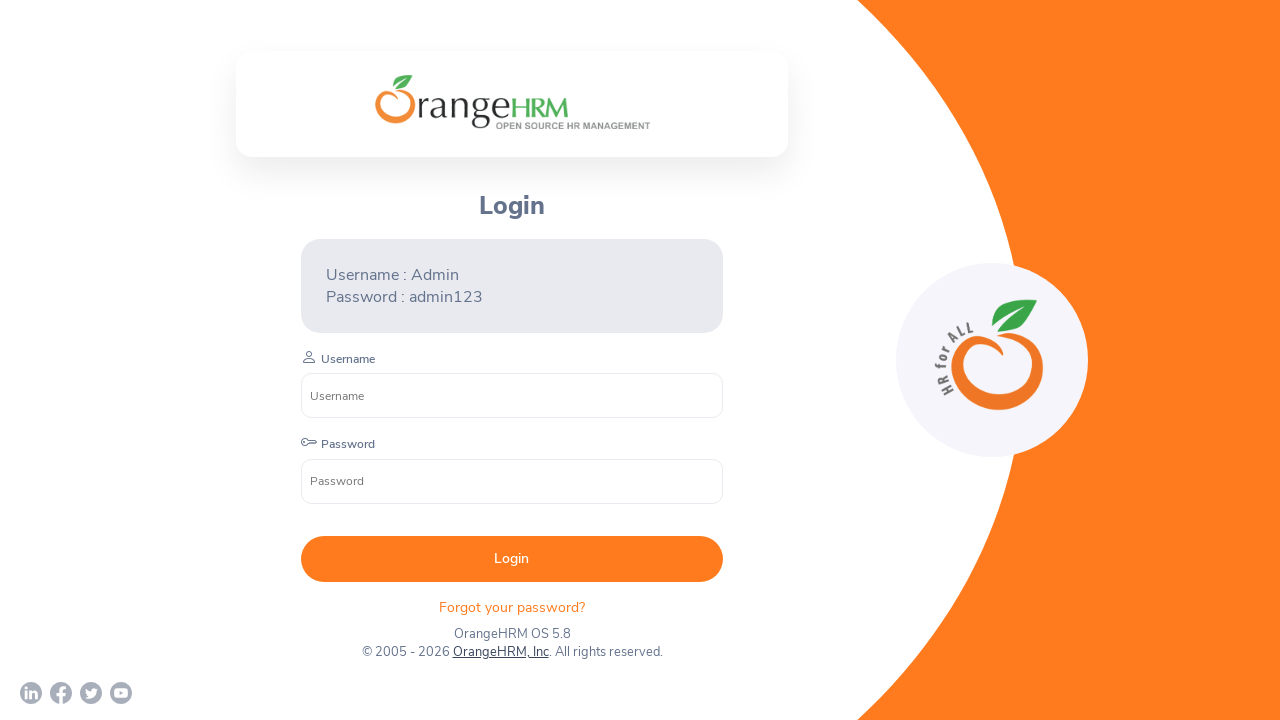

Retrieved child page title: 'Human Resources Management Software | HRMS | OrangeHRM'
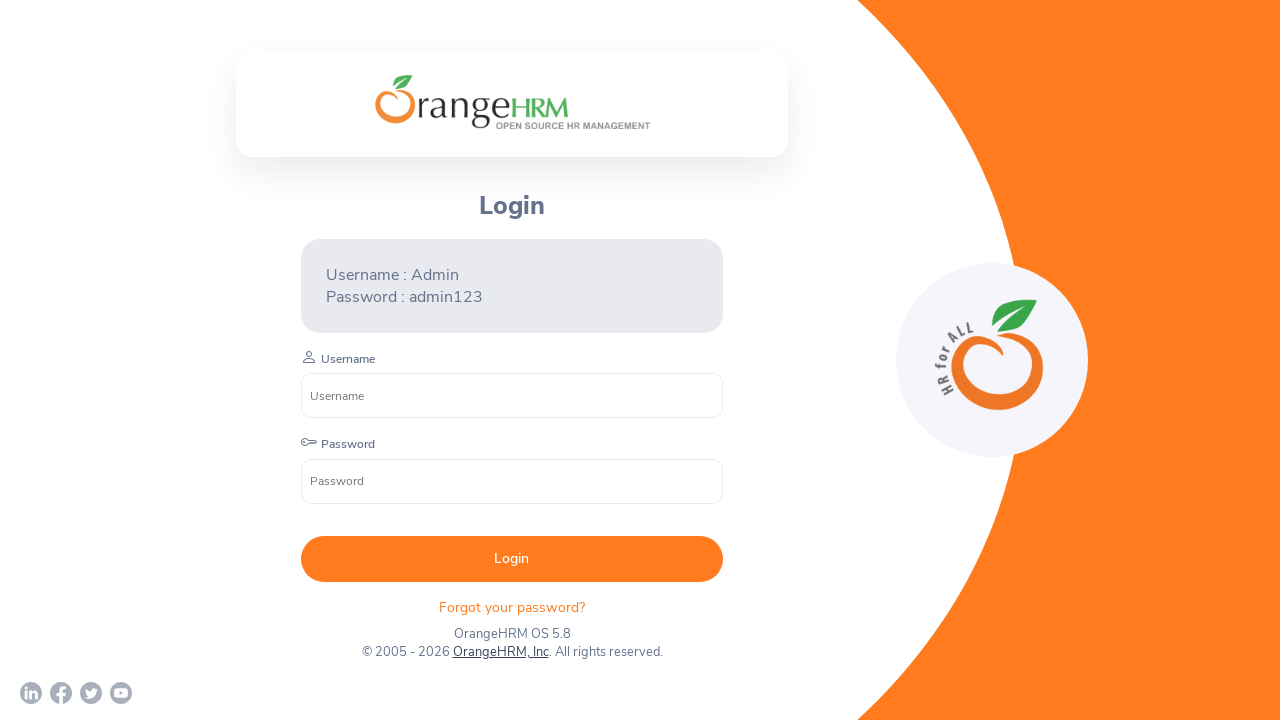

Brought parent page to focus
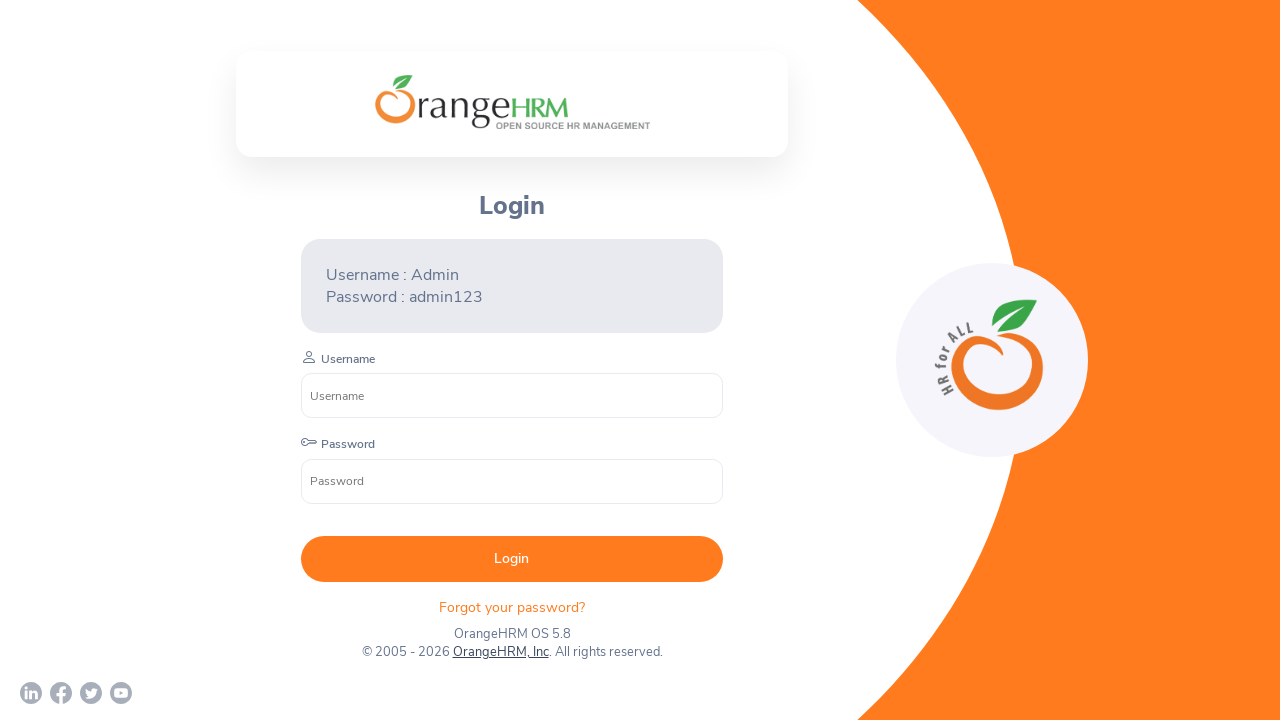

Brought child page to focus
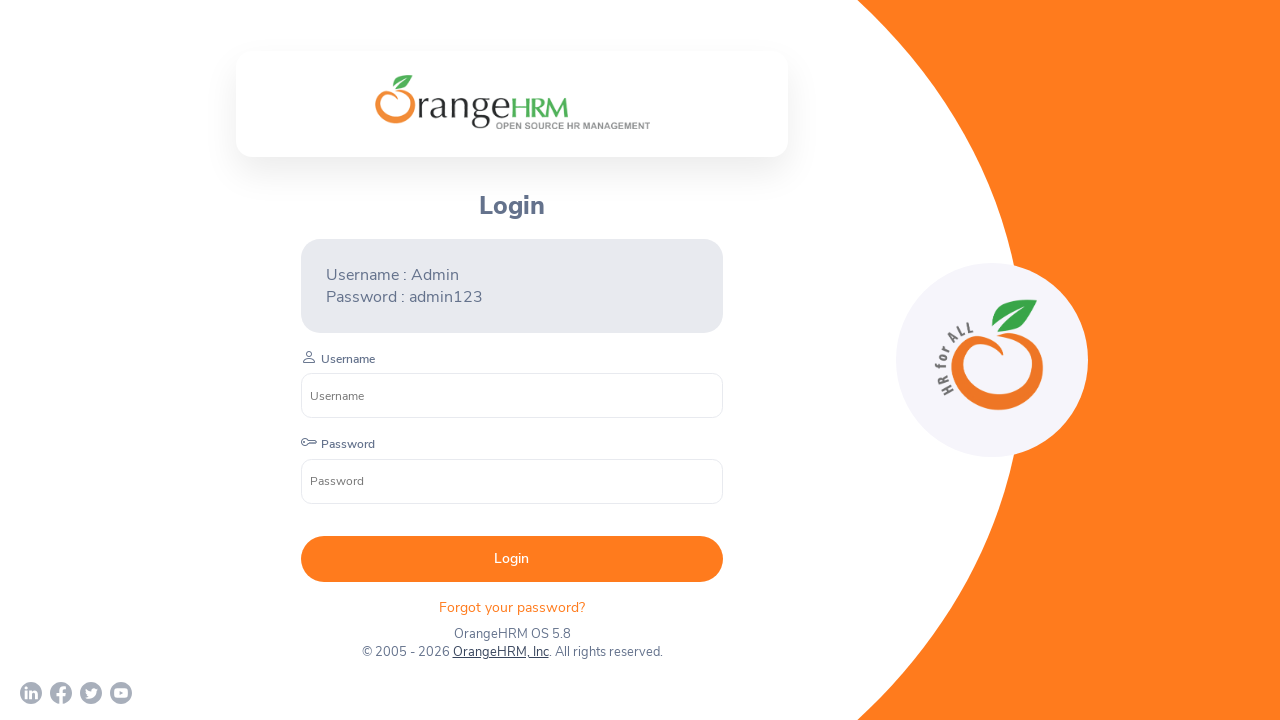

Closed child page/tab
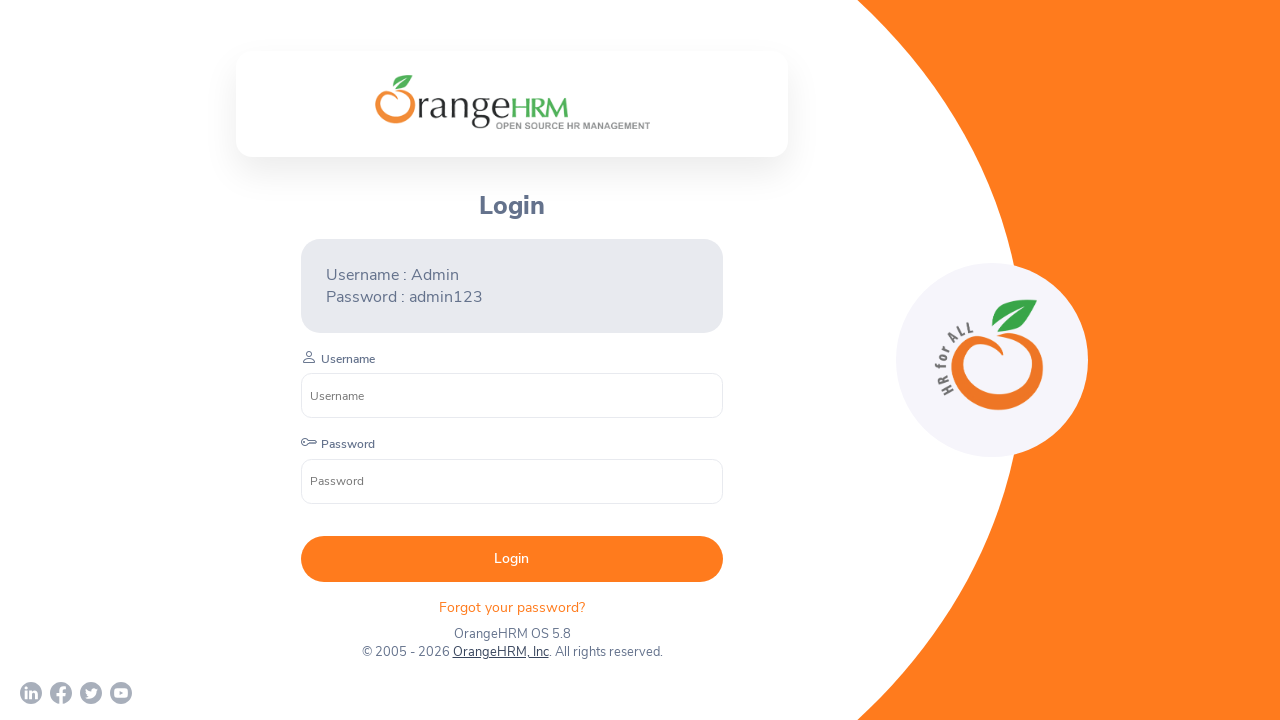

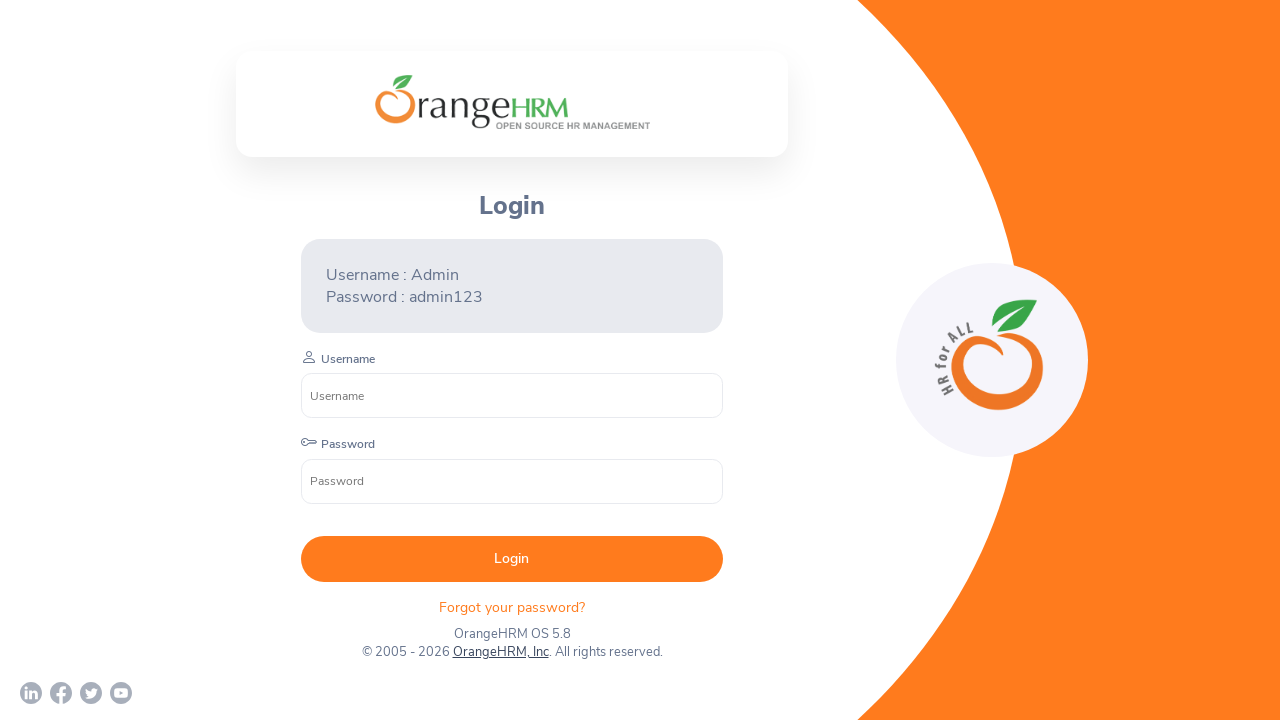